Tests table filtering functionality by entering "United States" in the filter input and verifying filtered results.

Starting URL: https://selectorshub.com/xpath-practice-page/

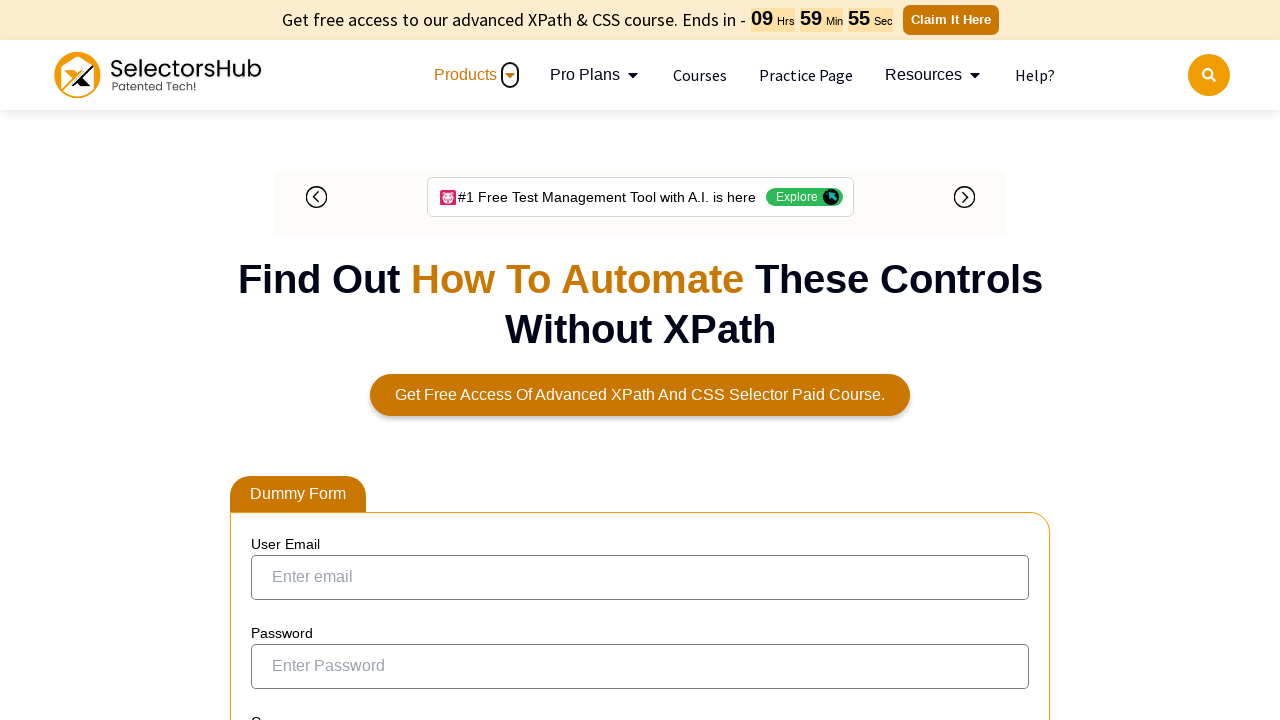

Filled table filter input with 'United States' on input[aria-controls='tablepress-1']
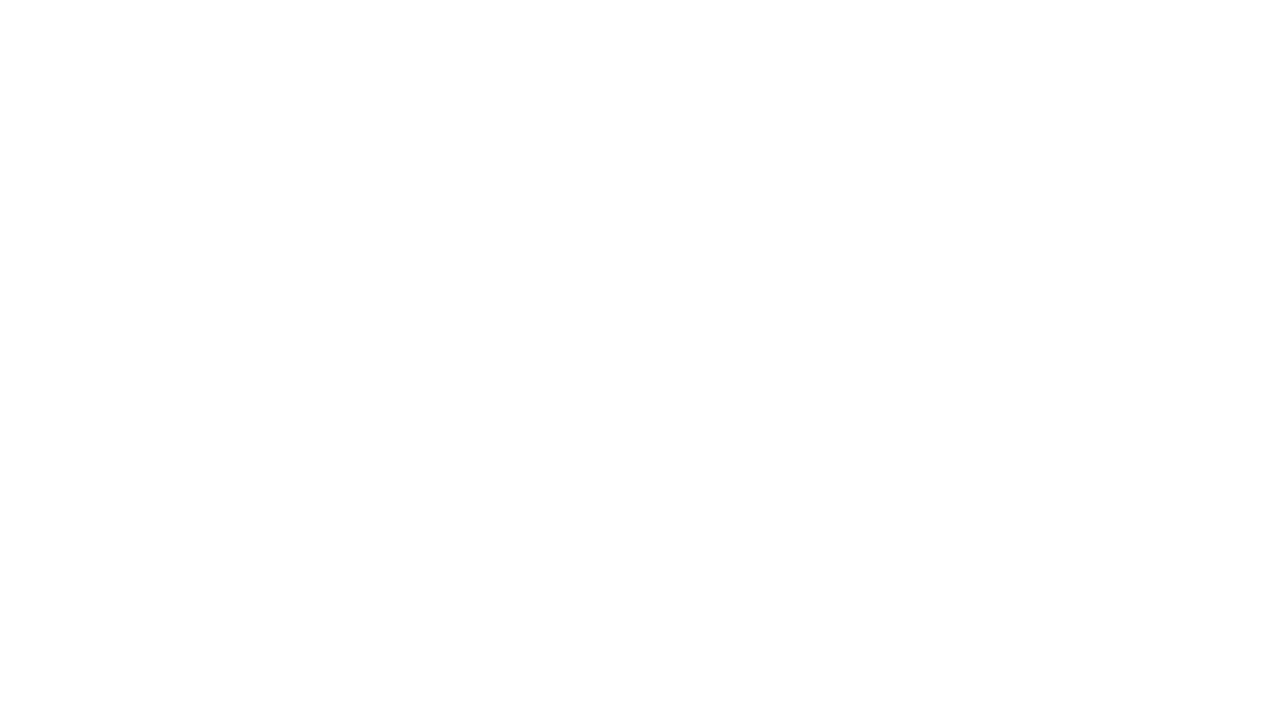

Filtered results loaded - table column 5 is visible
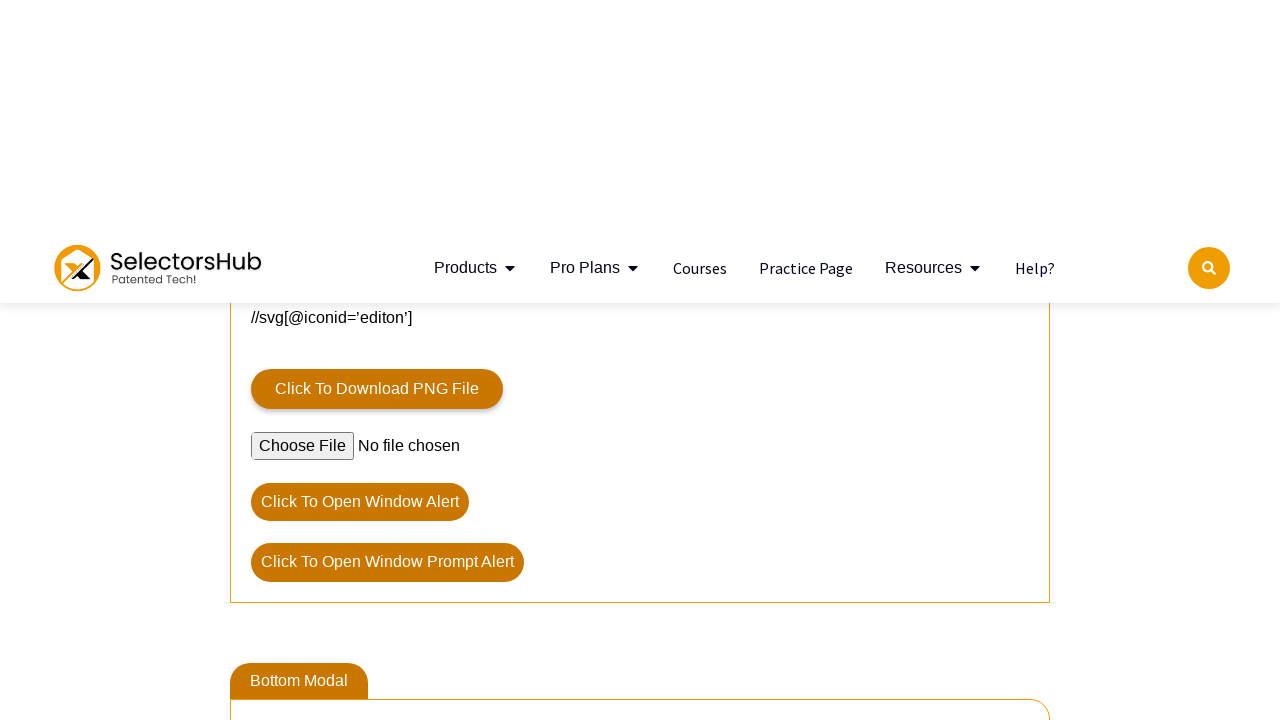

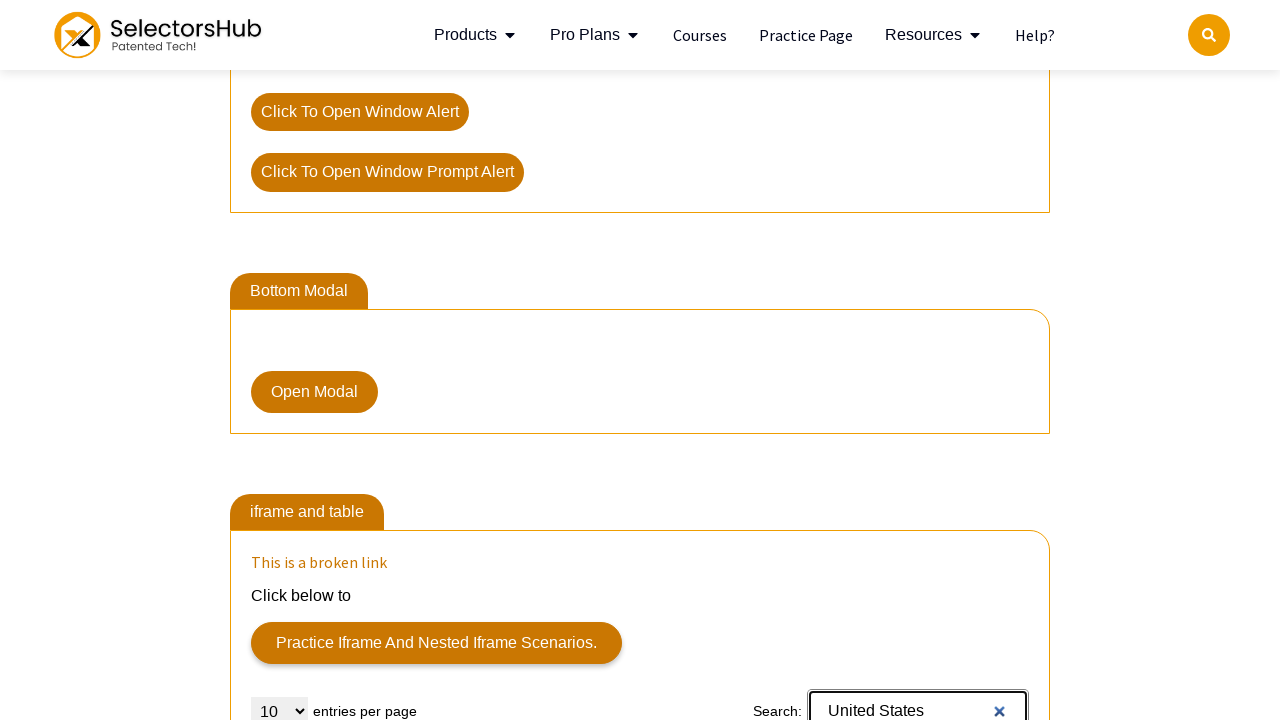